Tests handling of JavaScript alert dialogs by clicking a button that triggers an alert, accepting it, then reading a value from the page, calculating a mathematical result, entering it into an input field, and submitting.

Starting URL: http://suninjuly.github.io/alert_accept.html

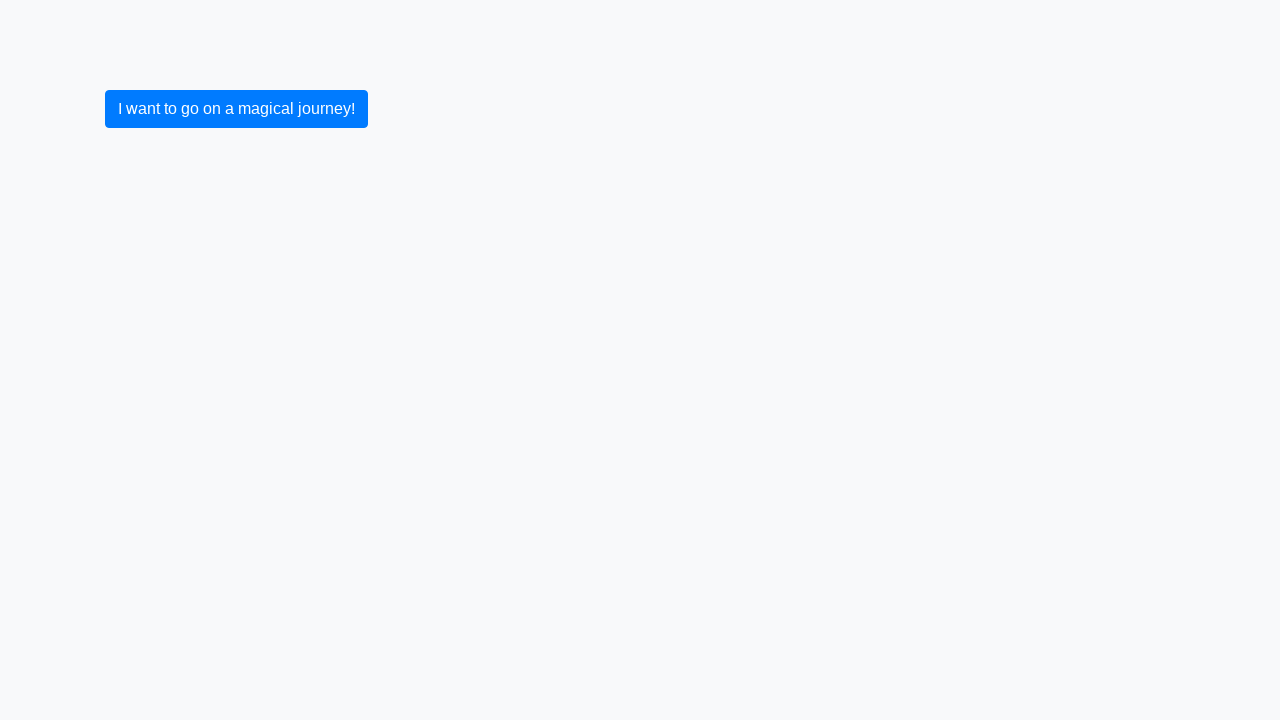

Set up dialog handler to accept alerts
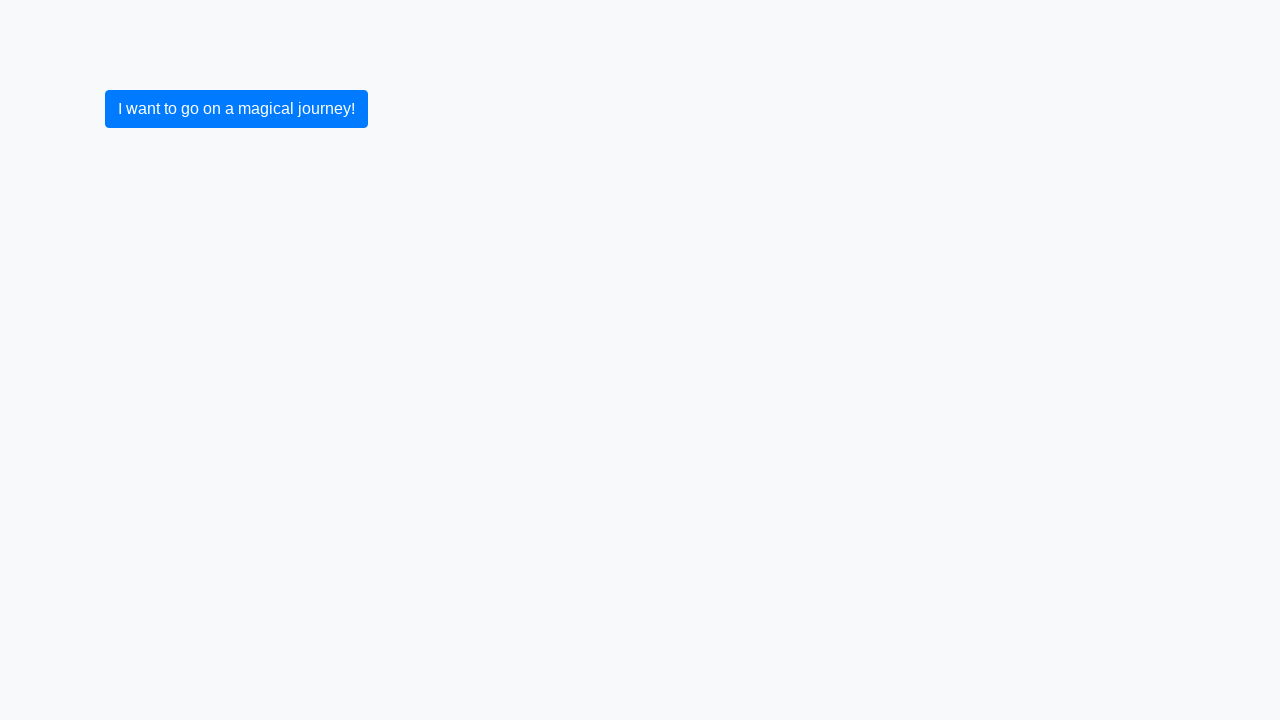

Clicked button to trigger JavaScript alert at (236, 109) on button
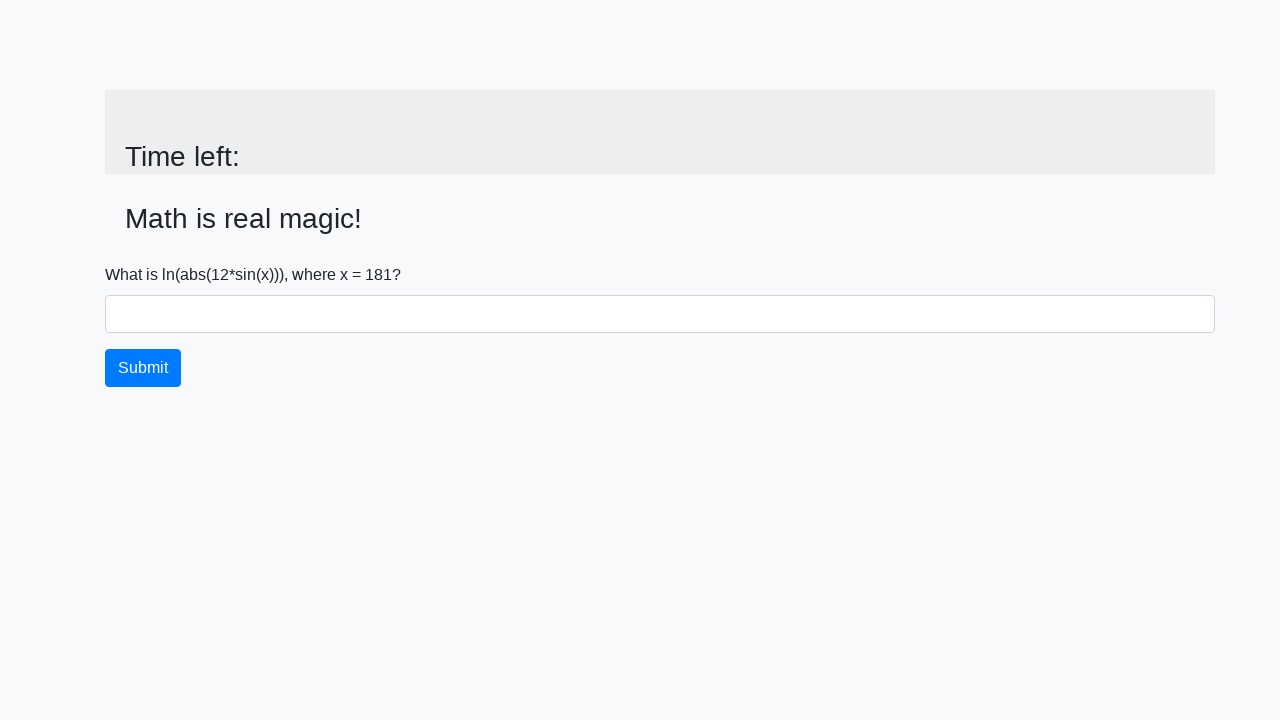

Read input value from page: 181
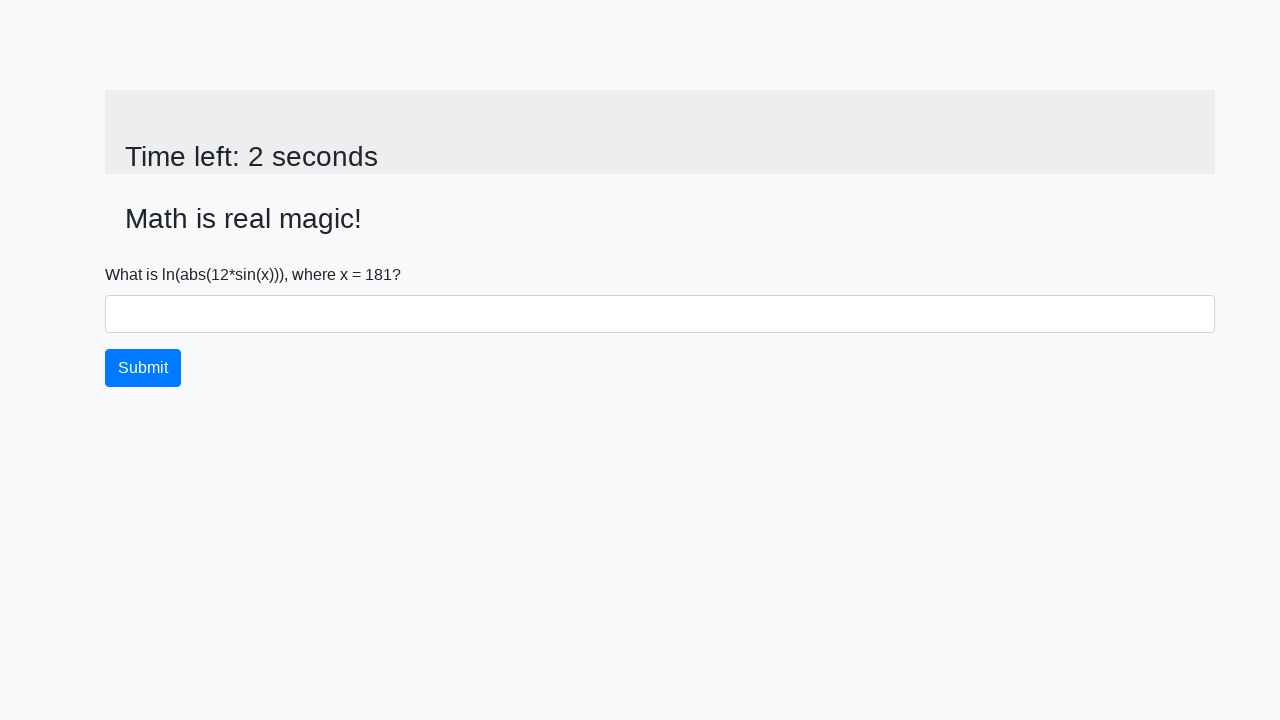

Calculated mathematical result: 2.419248996113978
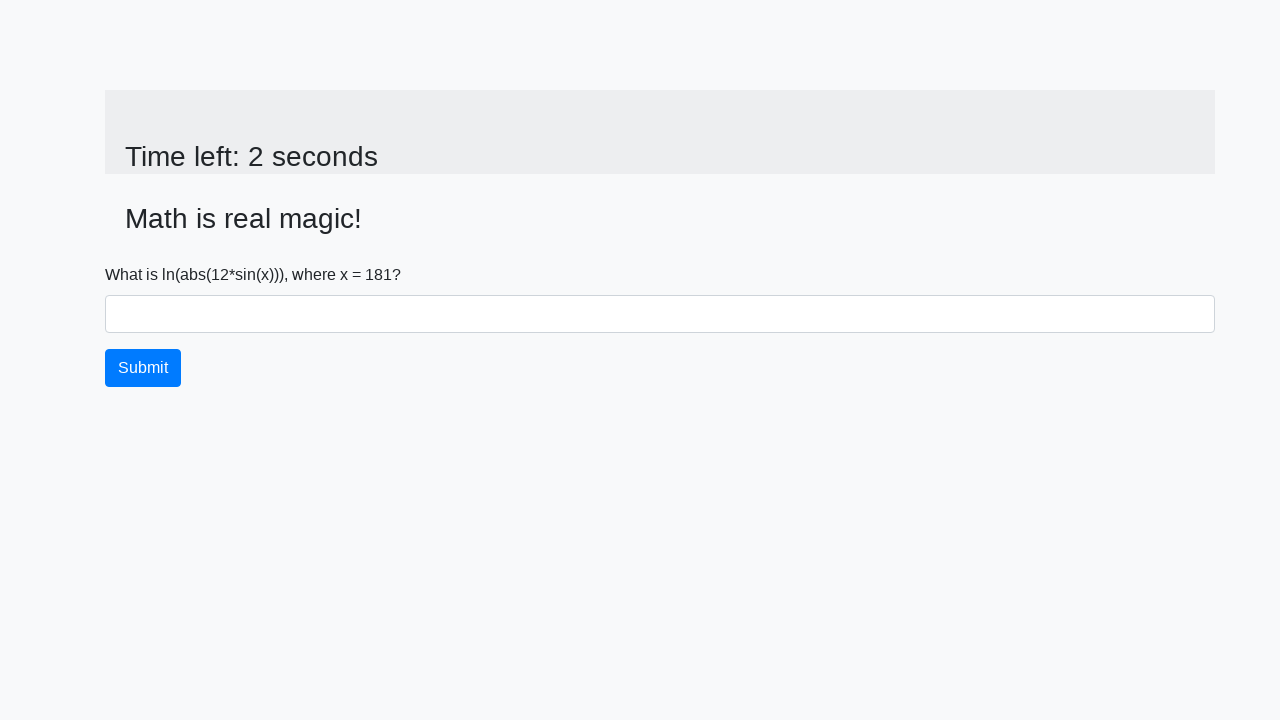

Entered calculated result into answer field on #answer
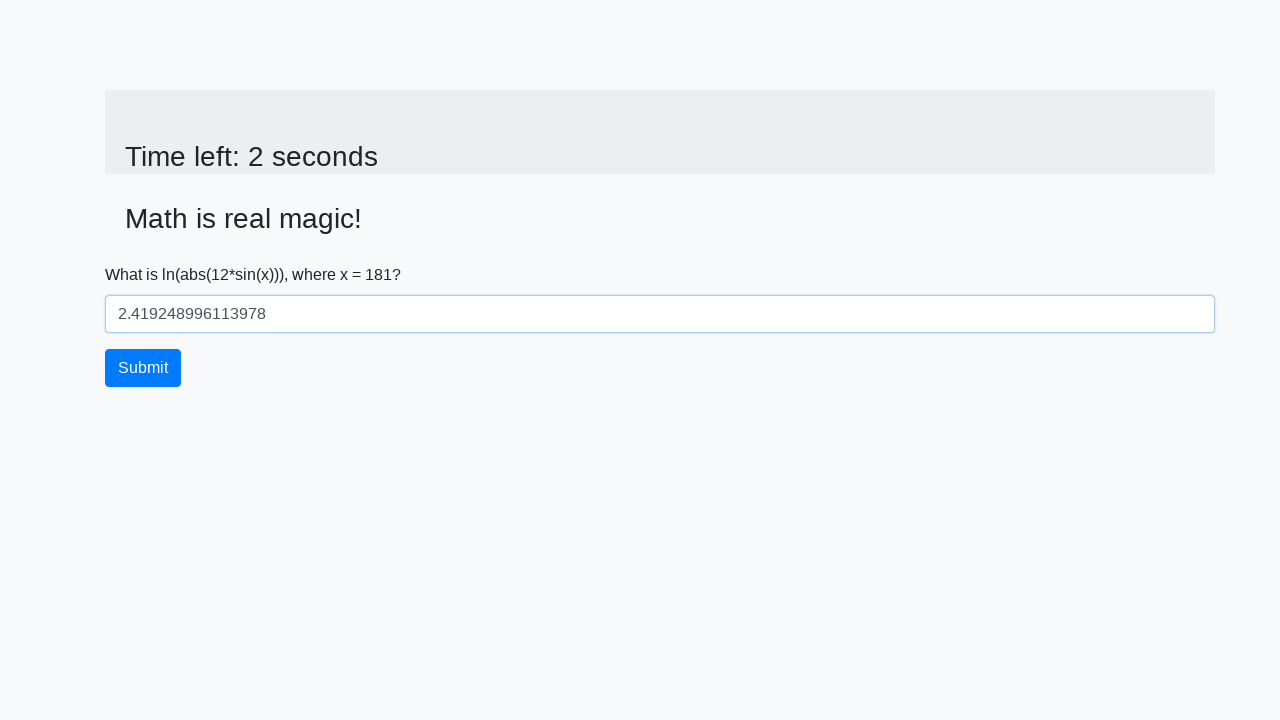

Clicked submit button at (143, 368) on button
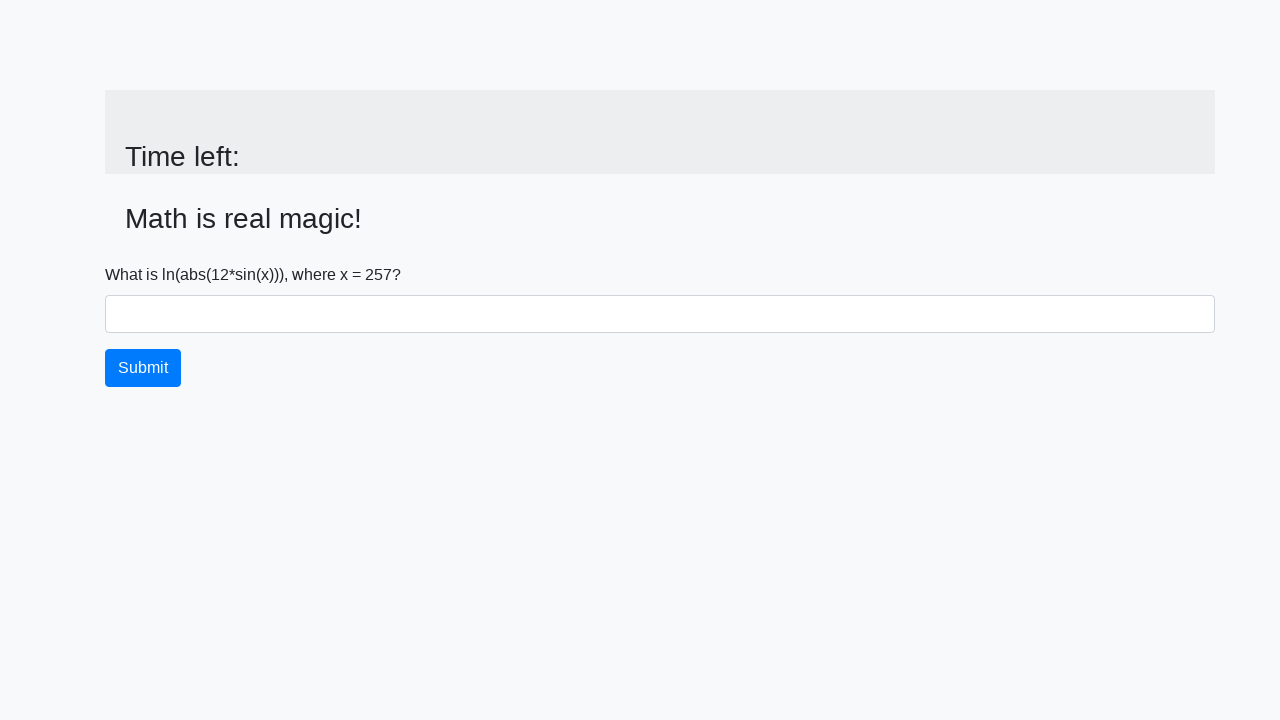

Waited 2 seconds for submission to process
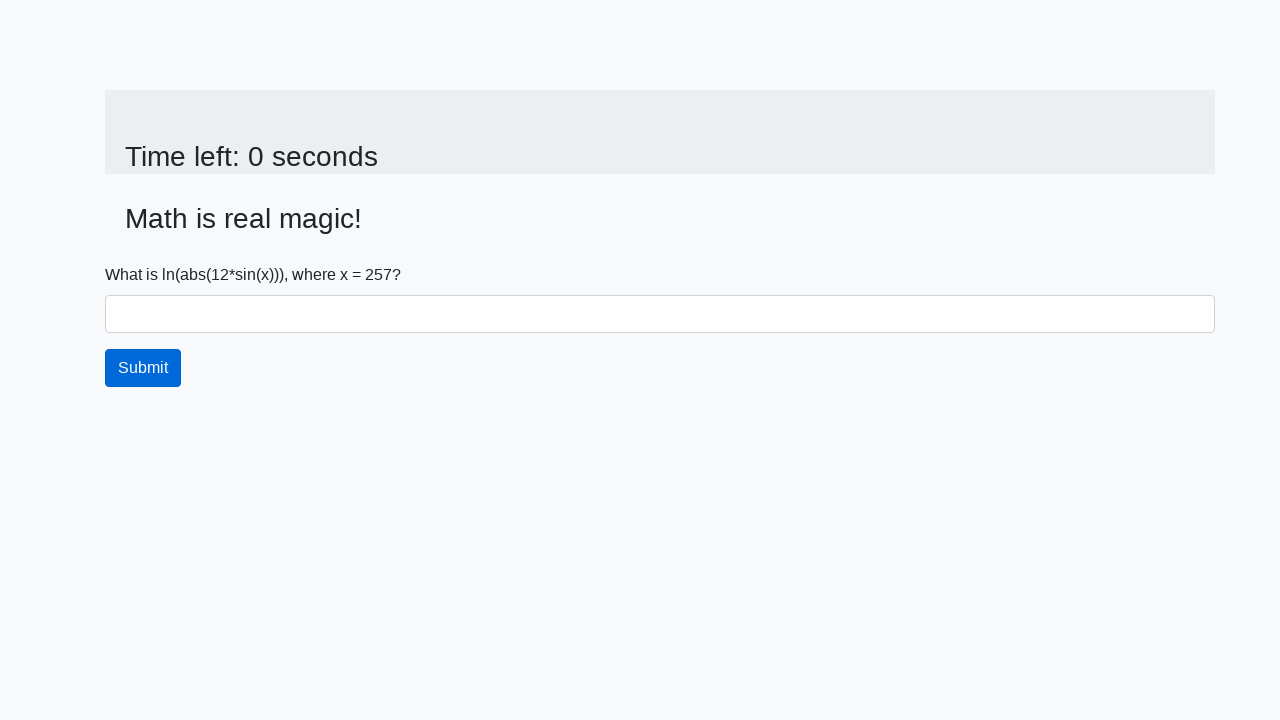

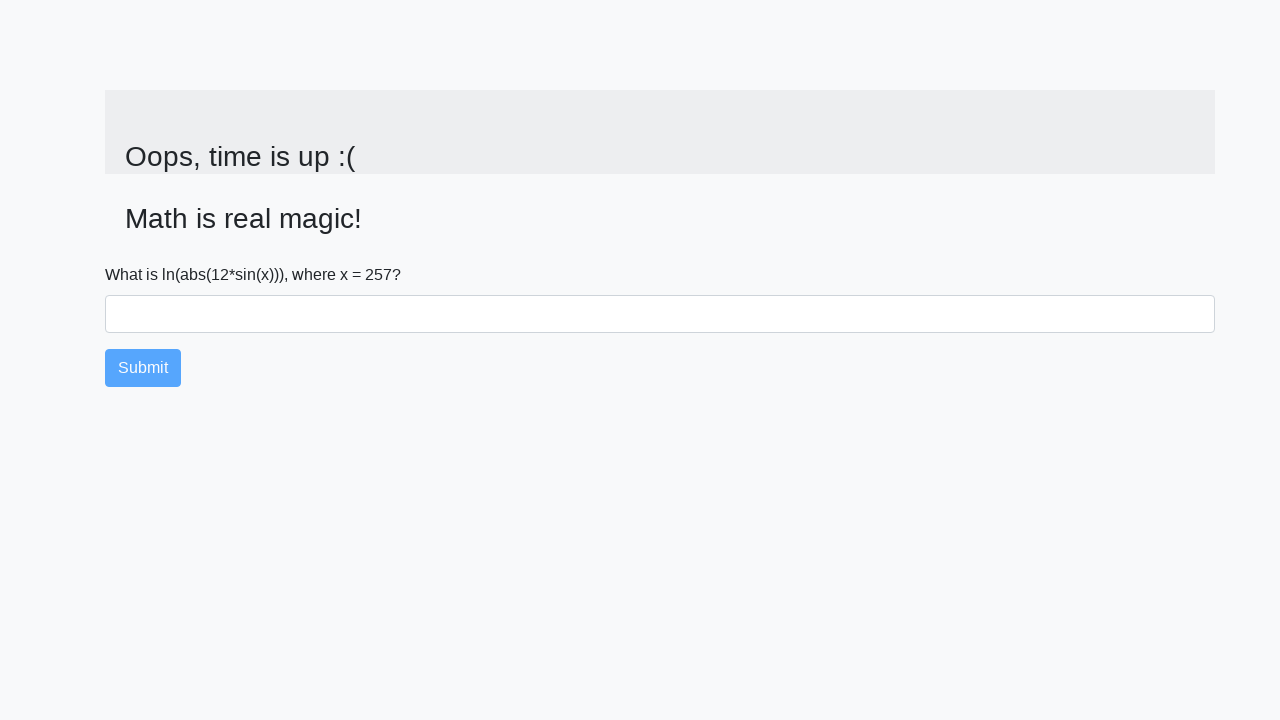